Tests slider interaction and country name generation functionality by moving a slider element and clicking a button to generate country names

Starting URL: https://letcode.in/test

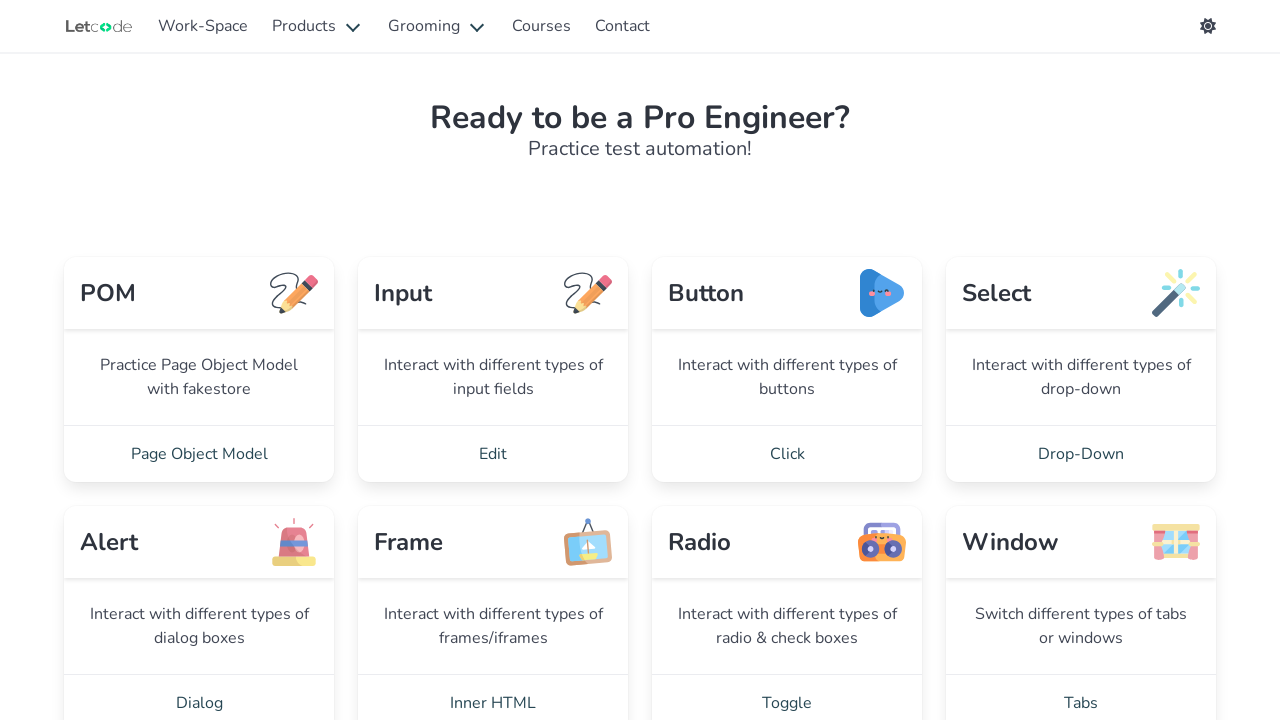

Clicked AUI - 5 button to navigate to slider page at (493, 360) on xpath=//a[normalize-space()='AUI - 5']
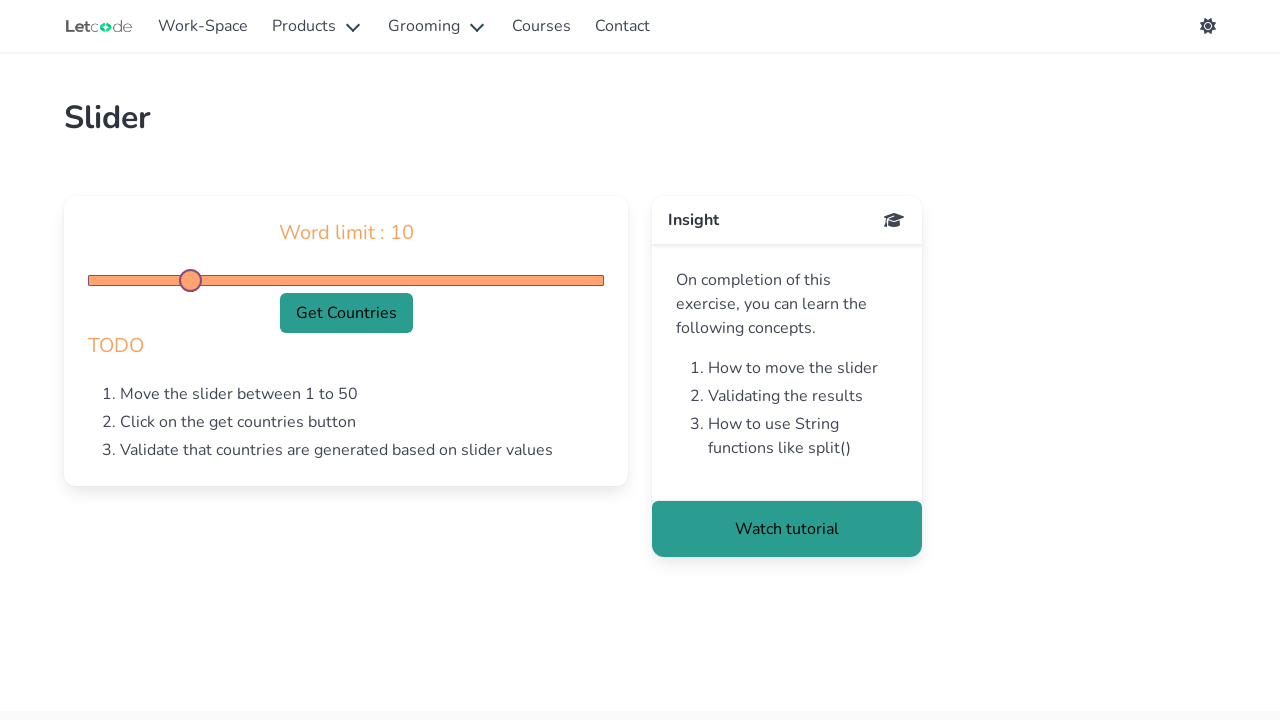

Dragged slider element to the right at (188, 275)
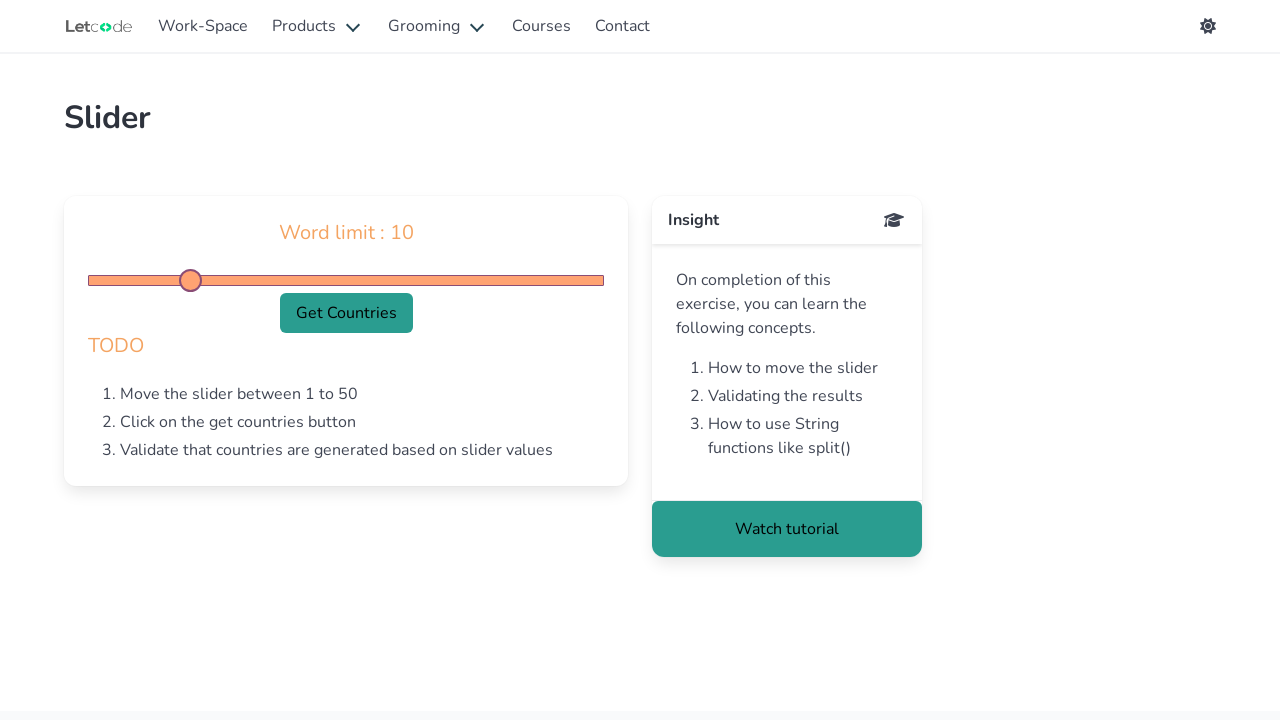

Clicked button to generate country names at (346, 313) on xpath=//button[contains(@class, 'button') and position()=1]
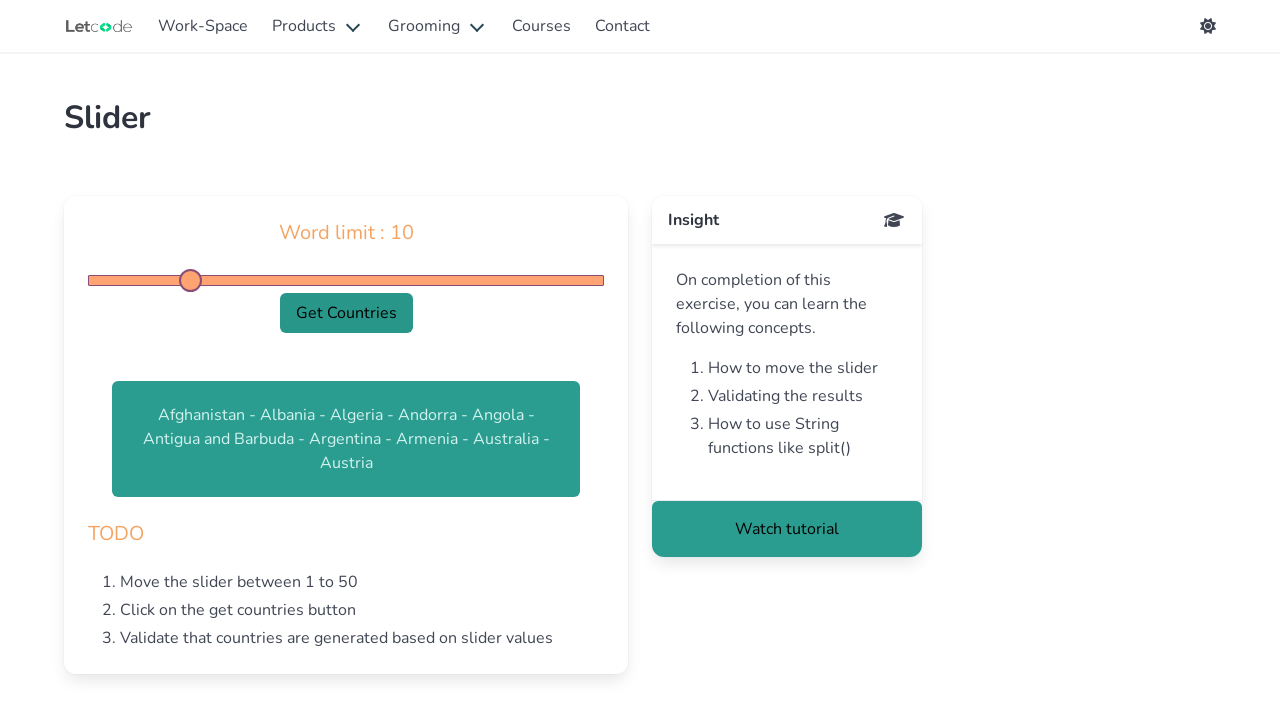

Country names notification appeared
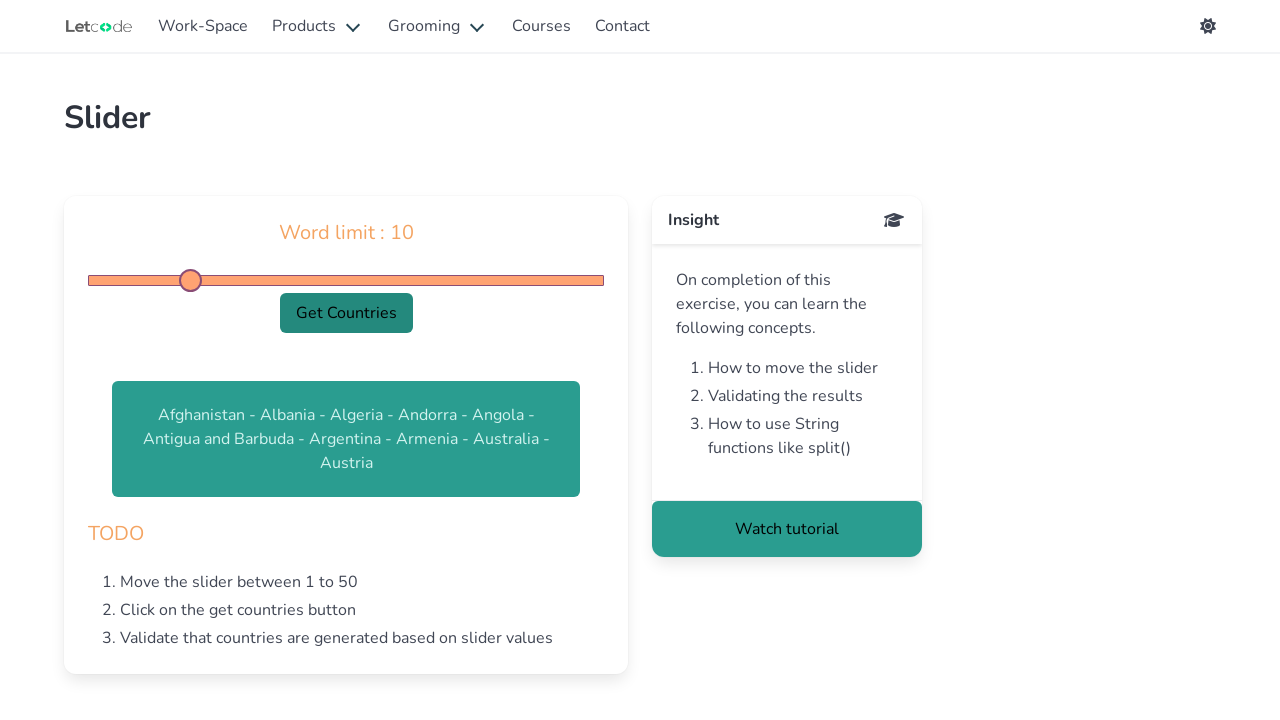

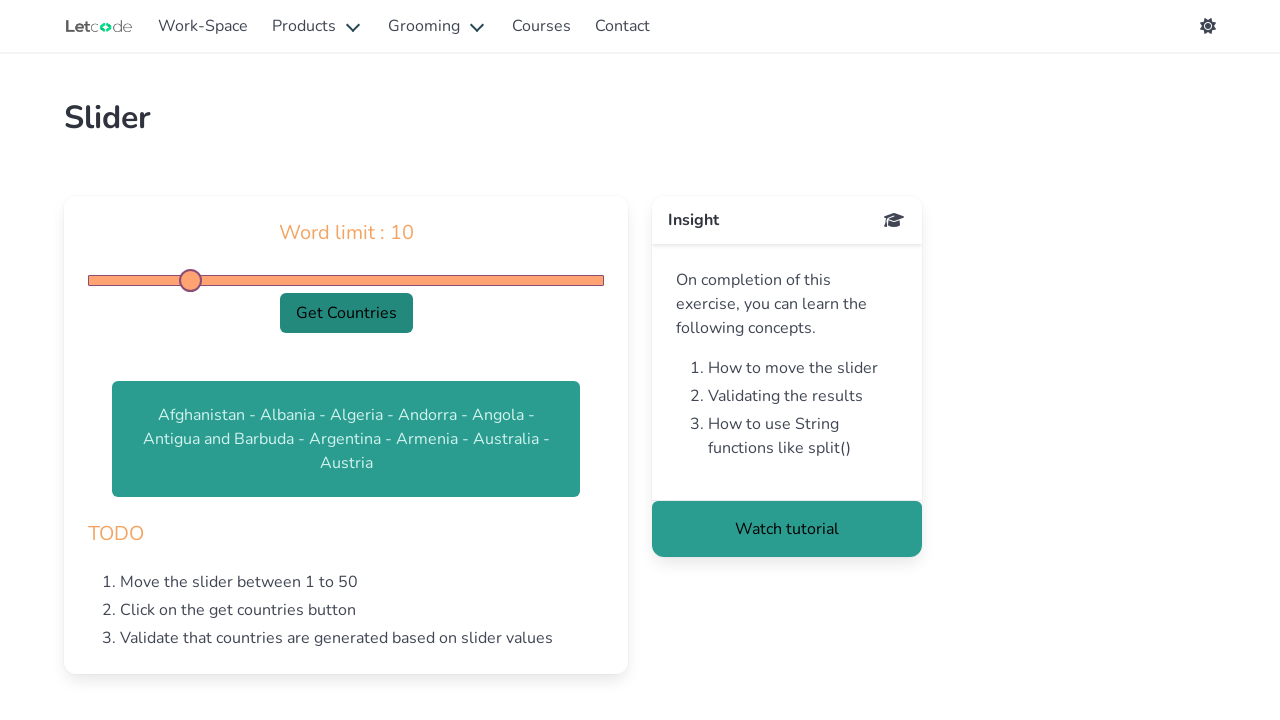